Tests browser back navigation by clicking a link and then navigating back

Starting URL: https://www.selenium.dev/selenium/web/mouse_interaction.html

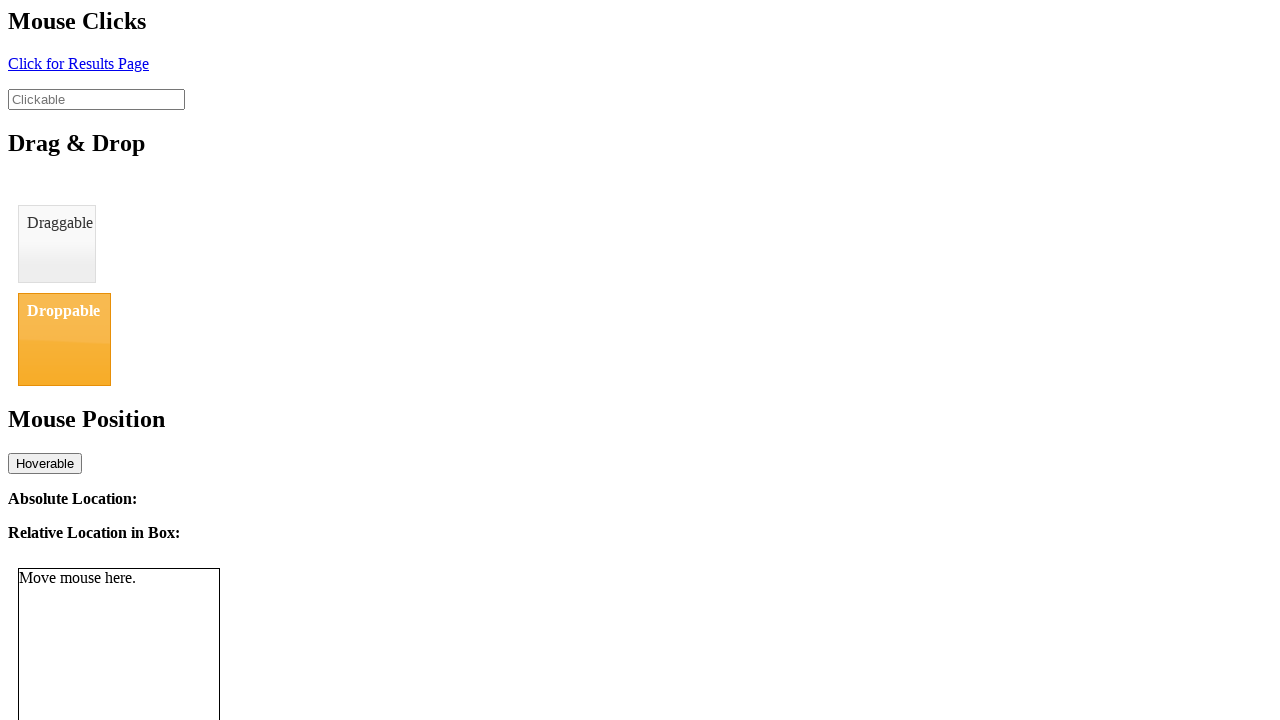

Waited for click element to load
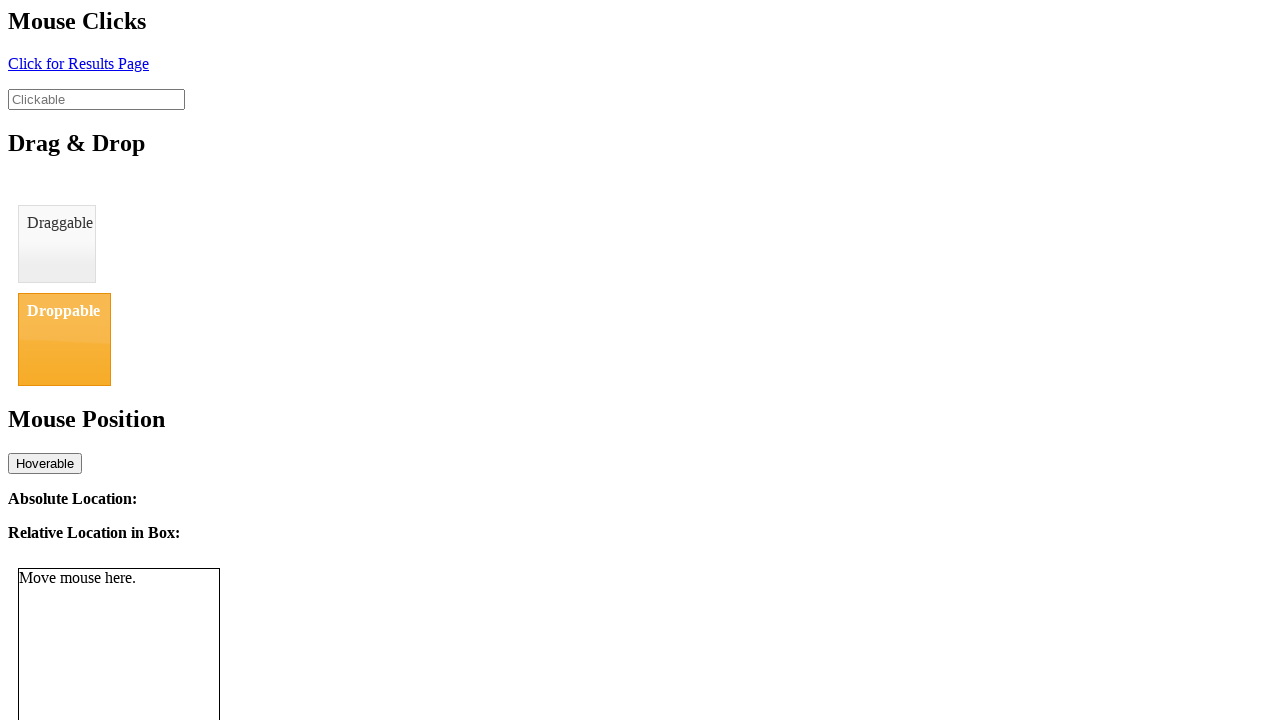

Clicked on the link to navigate at (78, 63) on #click
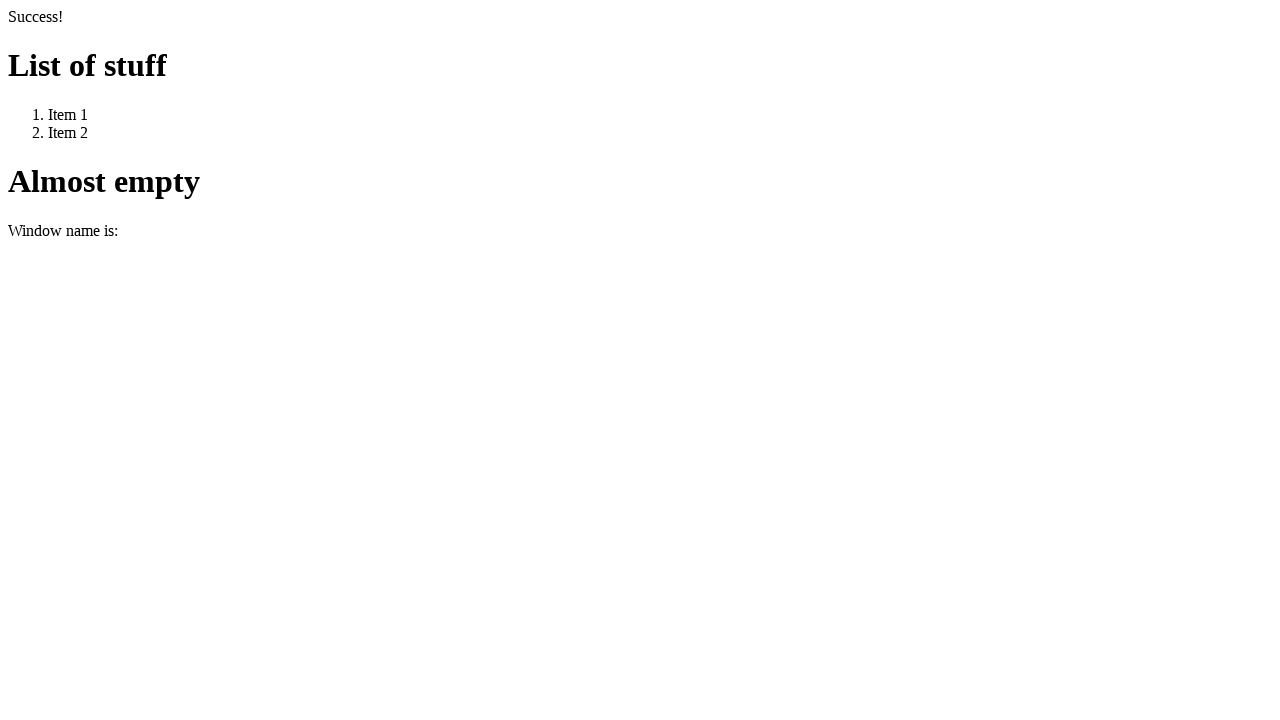

Waited for new page to load (domcontentloaded)
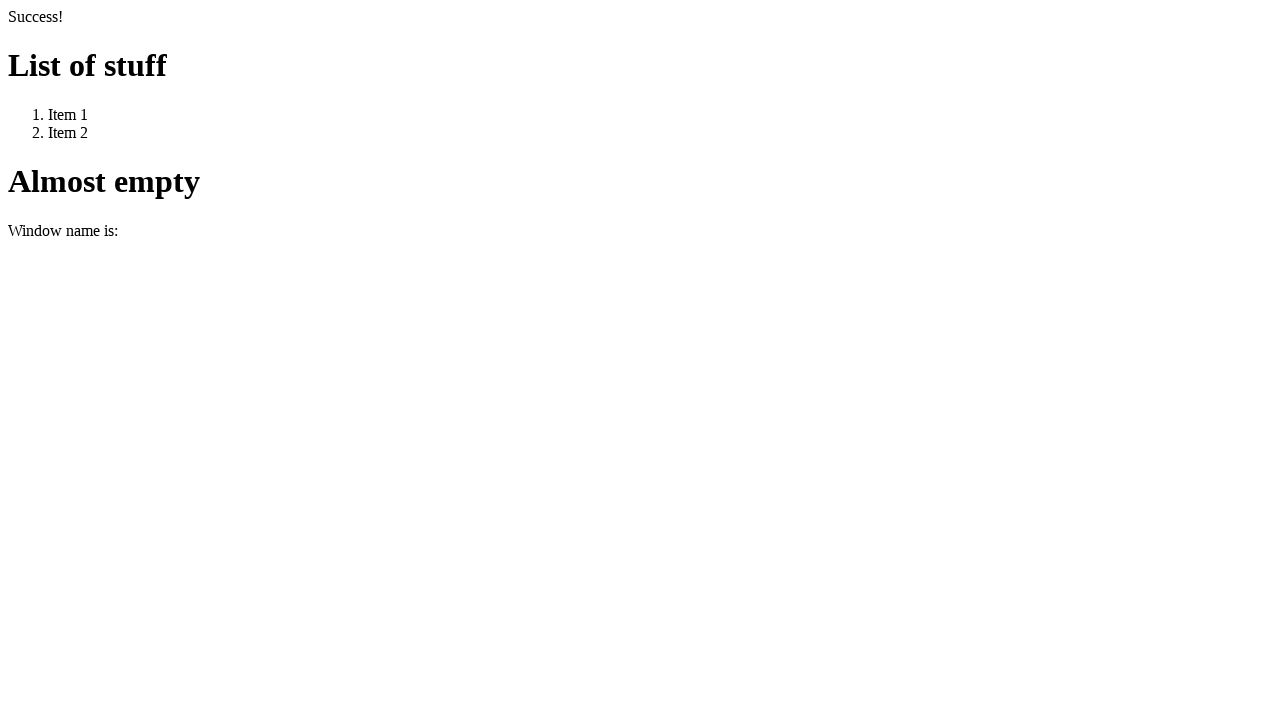

Navigated back to previous page
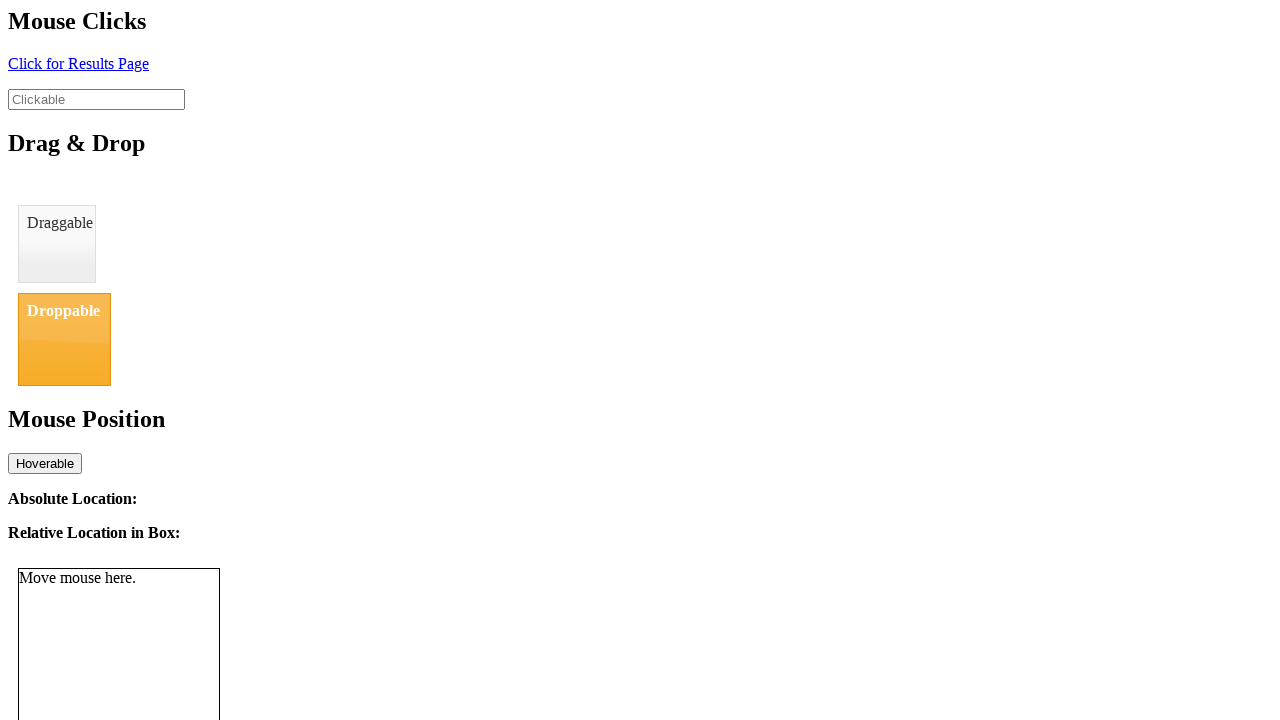

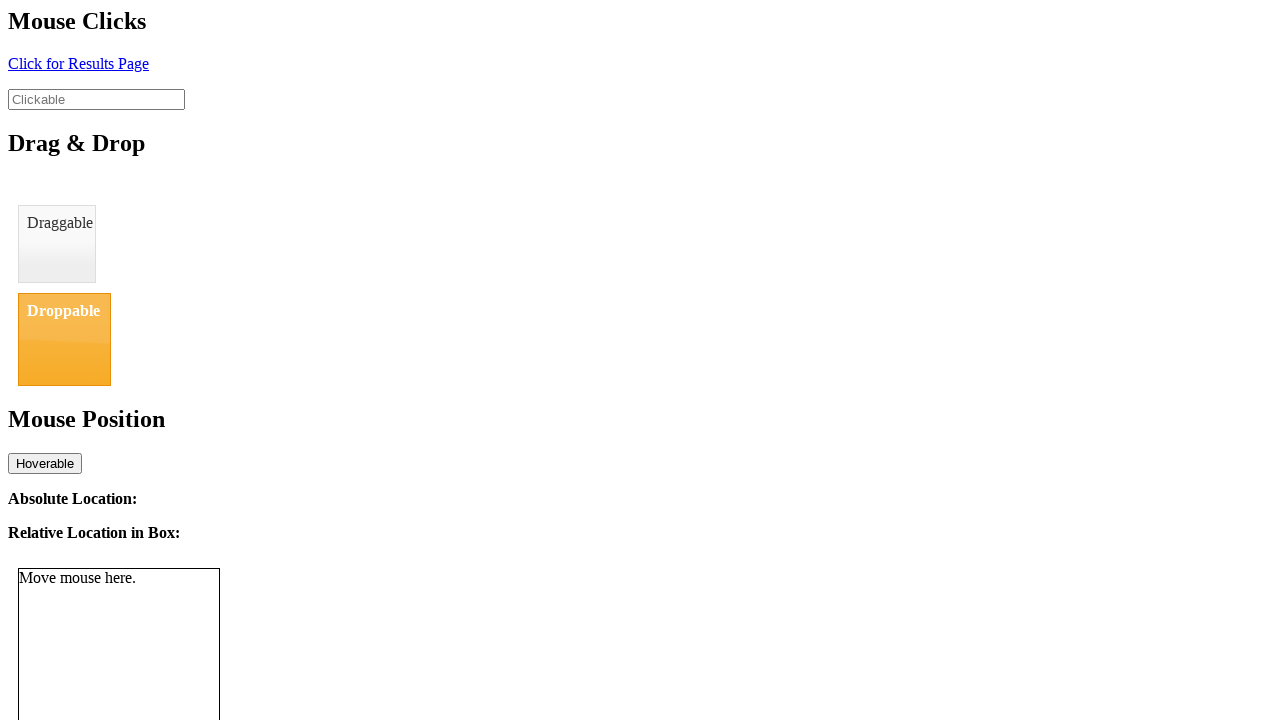